Tests dynamic loading functionality by navigating to Example 2, clicking Start button, and verifying that "Hello World!" text appears after dynamic loading completes.

Starting URL: https://the-internet.herokuapp.com/dynamic_loading

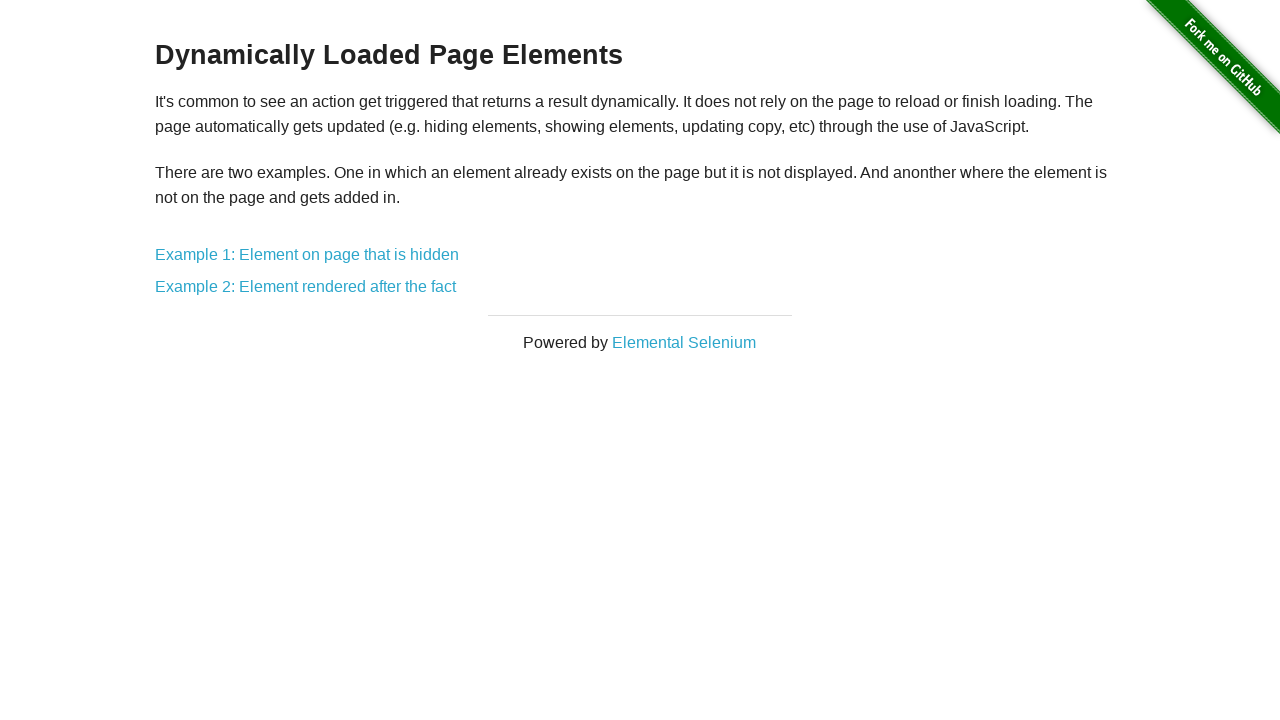

Clicked on 'Example 2: Element rendered after the fact' link at (306, 287) on a[href='/dynamic_loading/2']
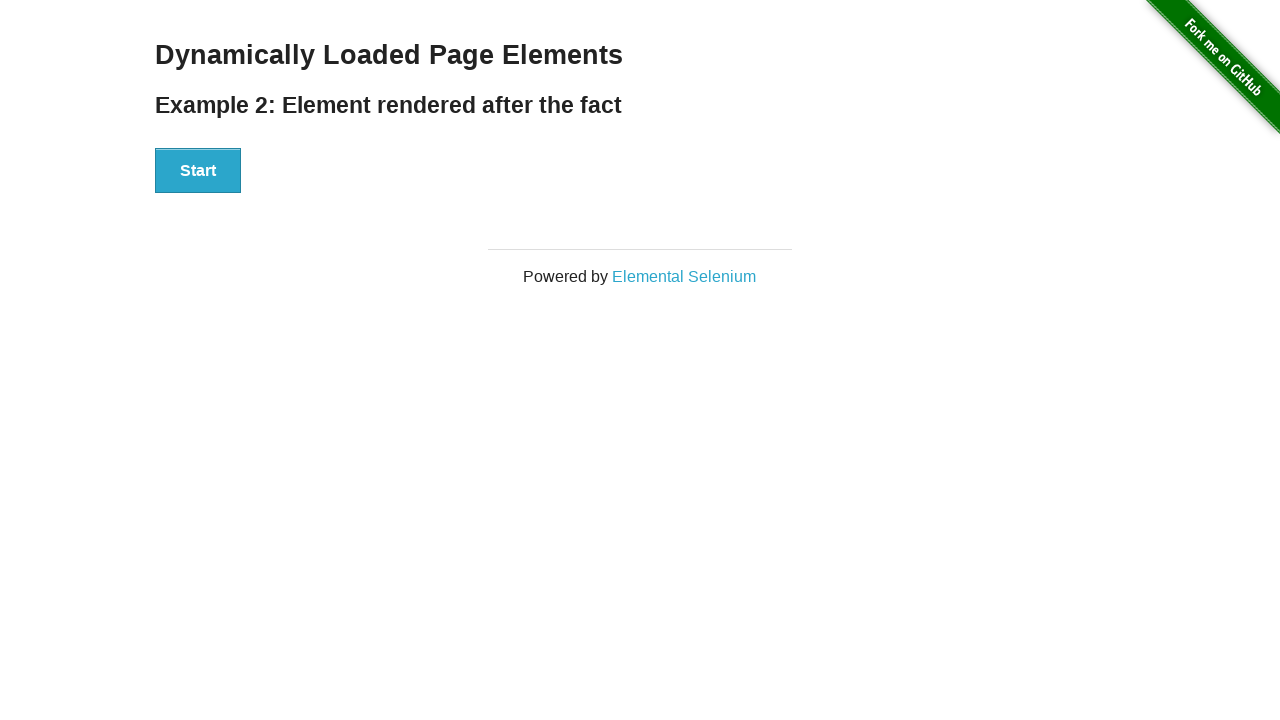

Start button is now visible on the page
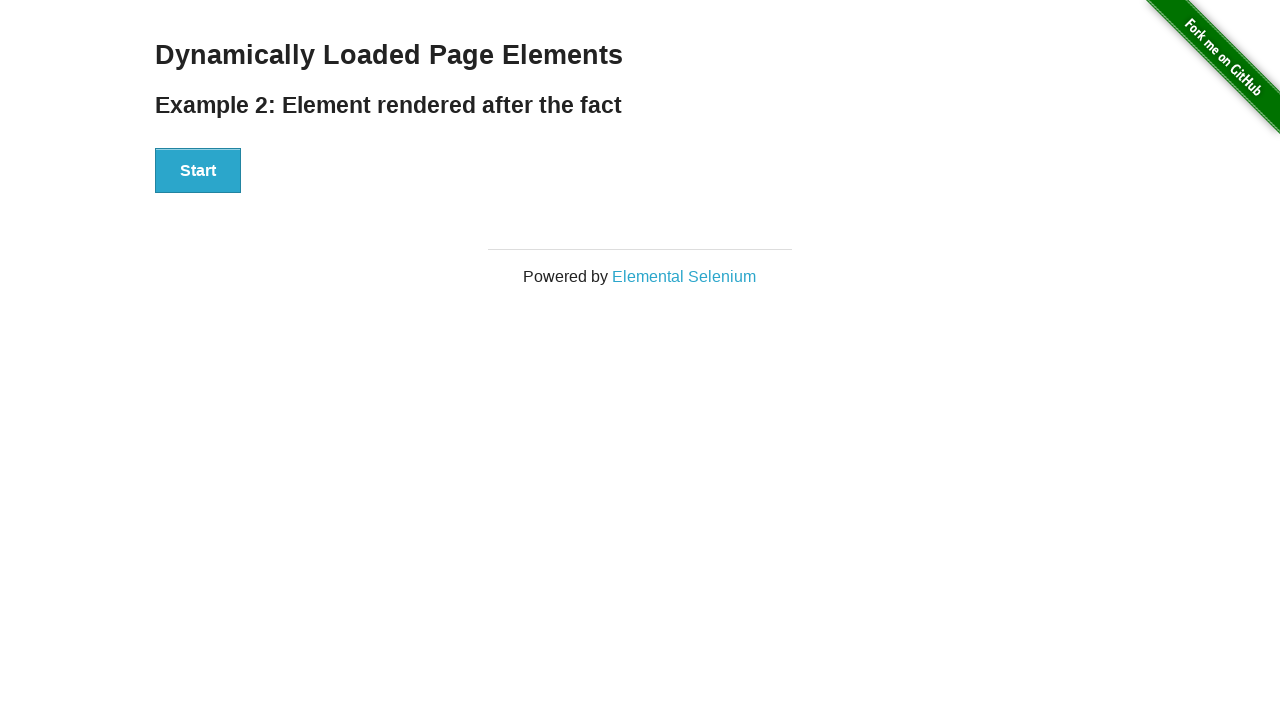

Clicked the Start button to begin dynamic loading at (198, 171) on #start button
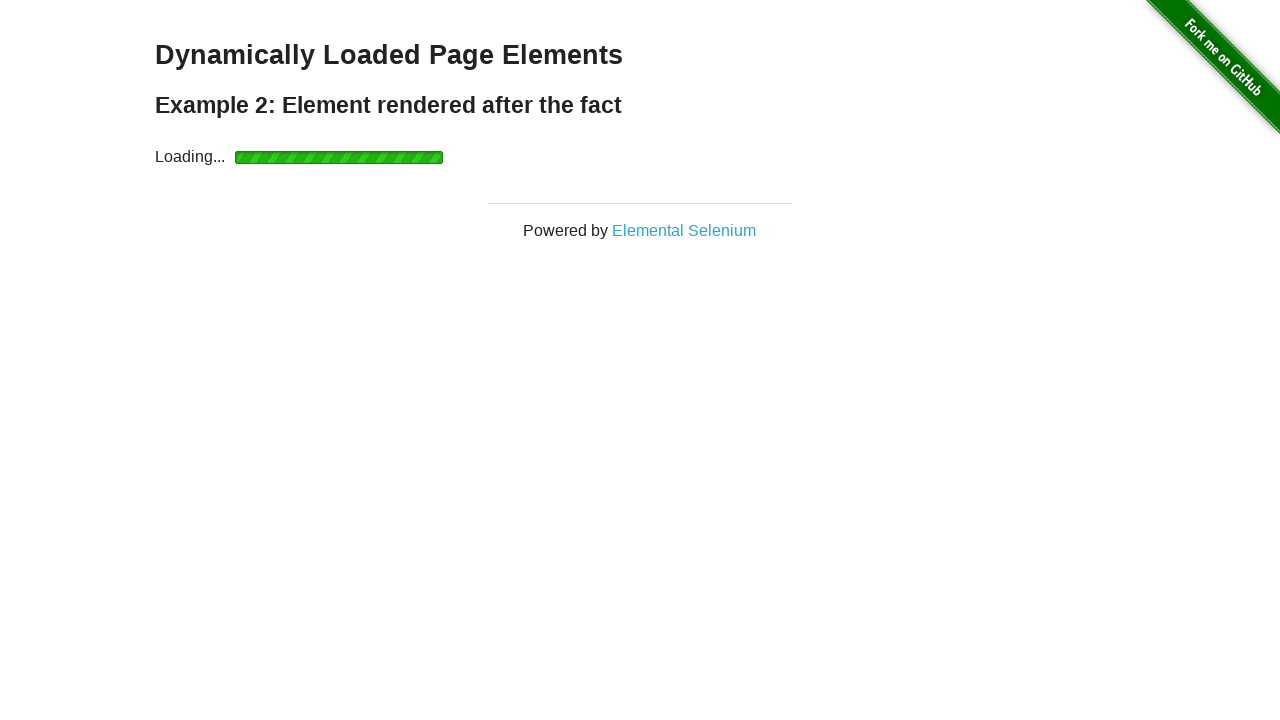

Dynamic loading completed and 'Hello World!' text appeared
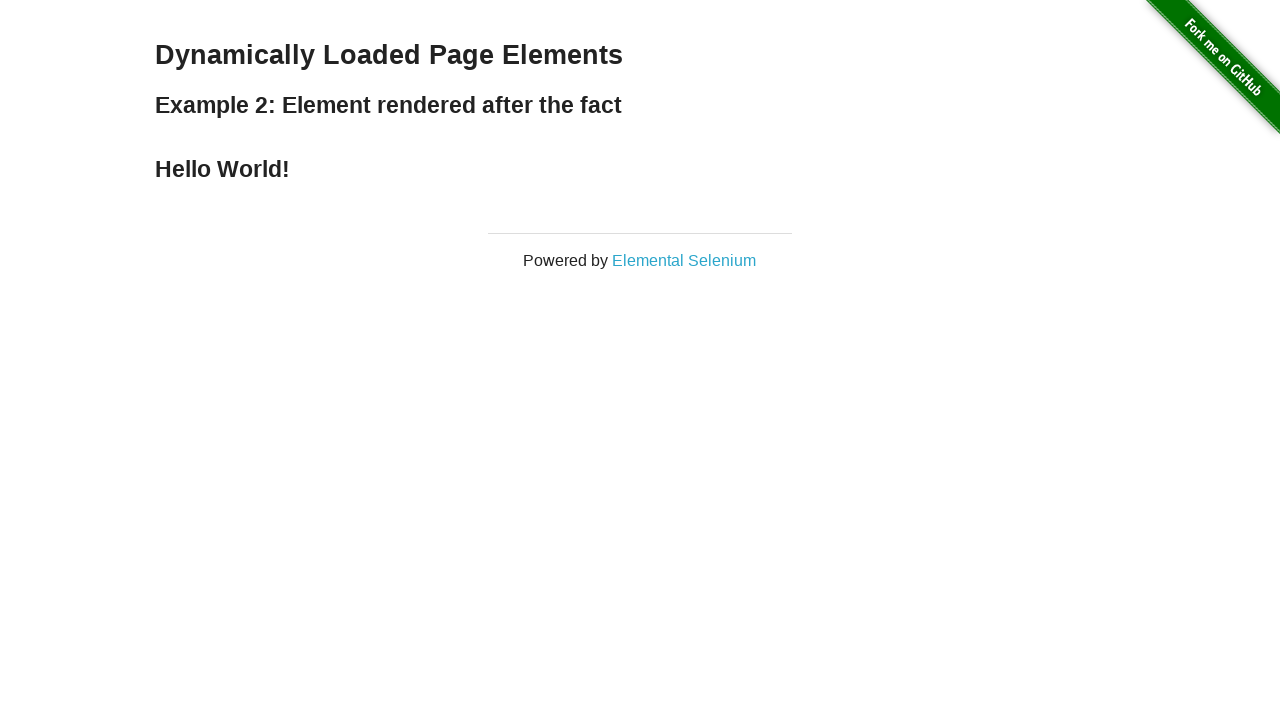

Located the finish text element
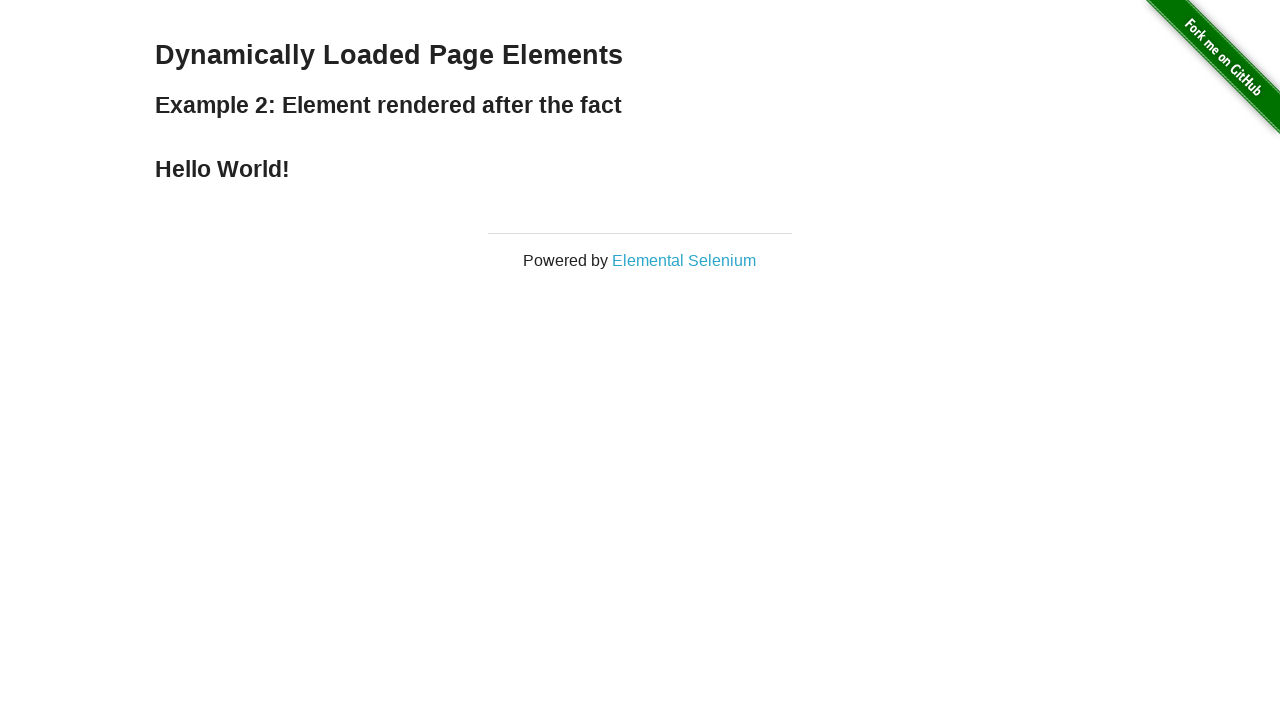

Verified that the text content is 'Hello World!'
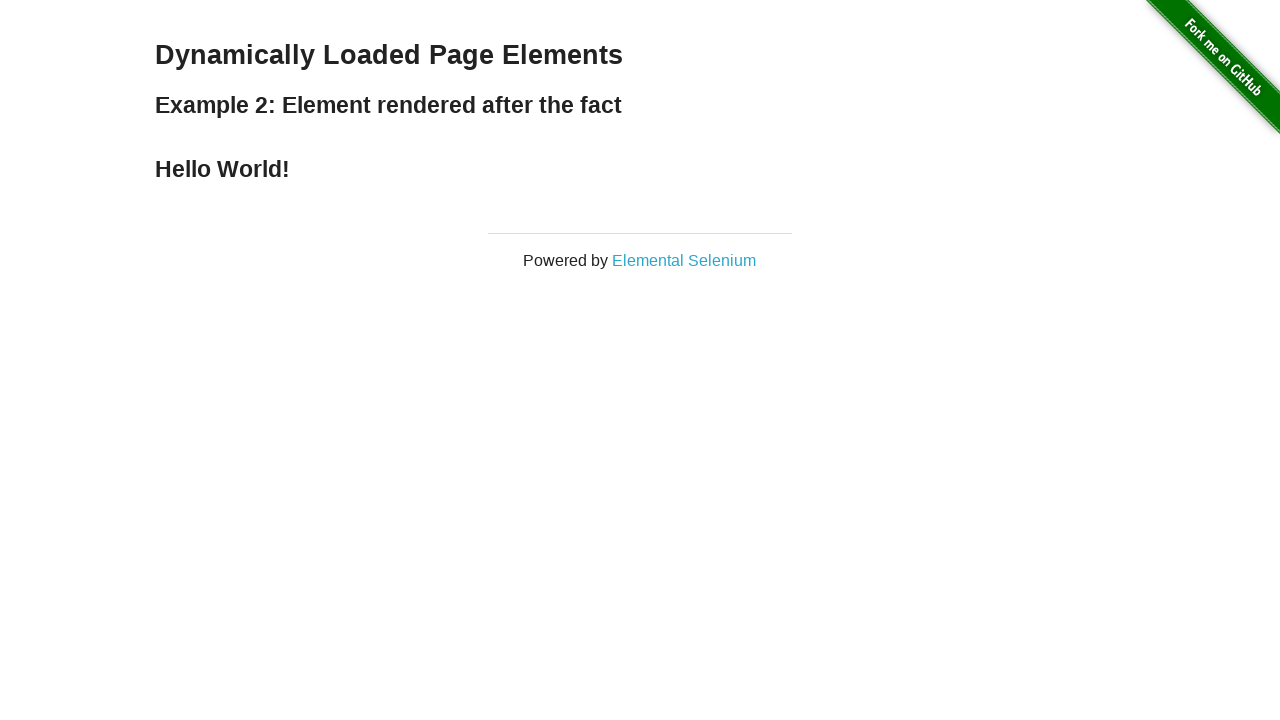

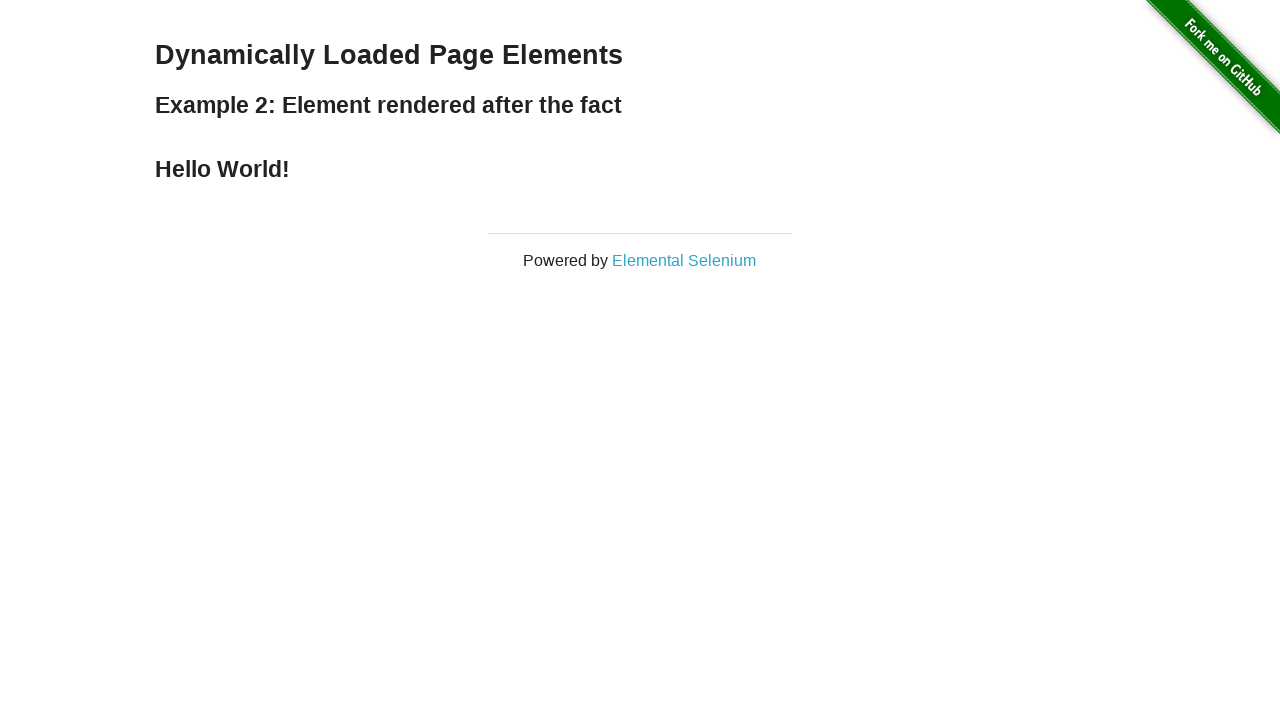